Tests JavaScript prompt dialog by clicking the prompt button, entering text into the prompt, accepting it, and verifying the entered text appears in the result.

Starting URL: https://the-internet.herokuapp.com/javascript_alerts

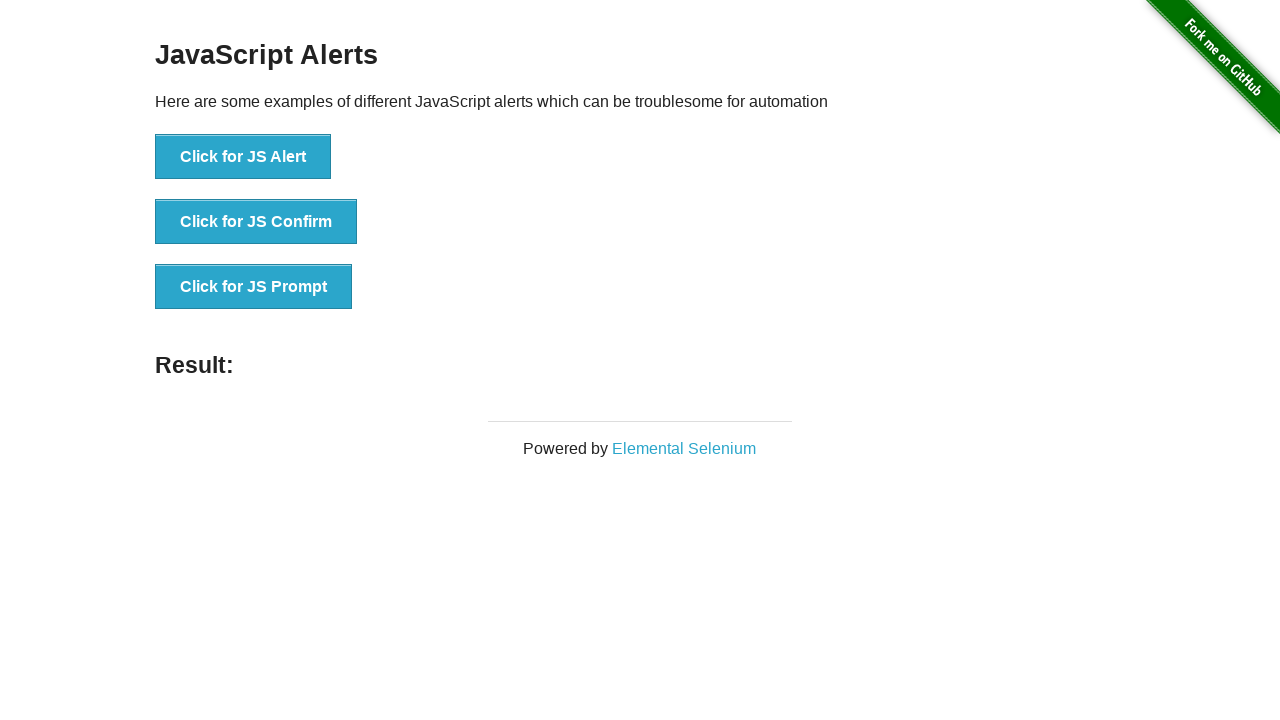

Set up dialog handler to accept prompt with text 'Techtorial Academy'
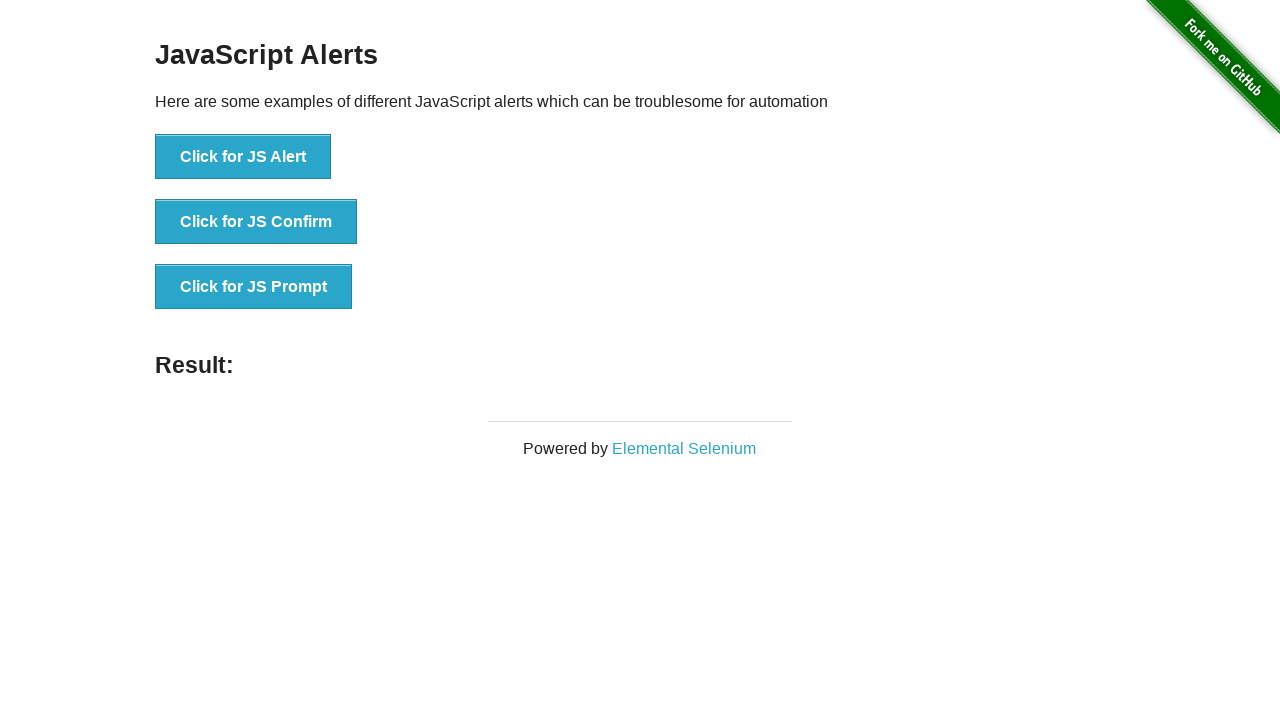

Clicked the JS Prompt button at (254, 287) on xpath=//button[contains(text(),'Prompt')]
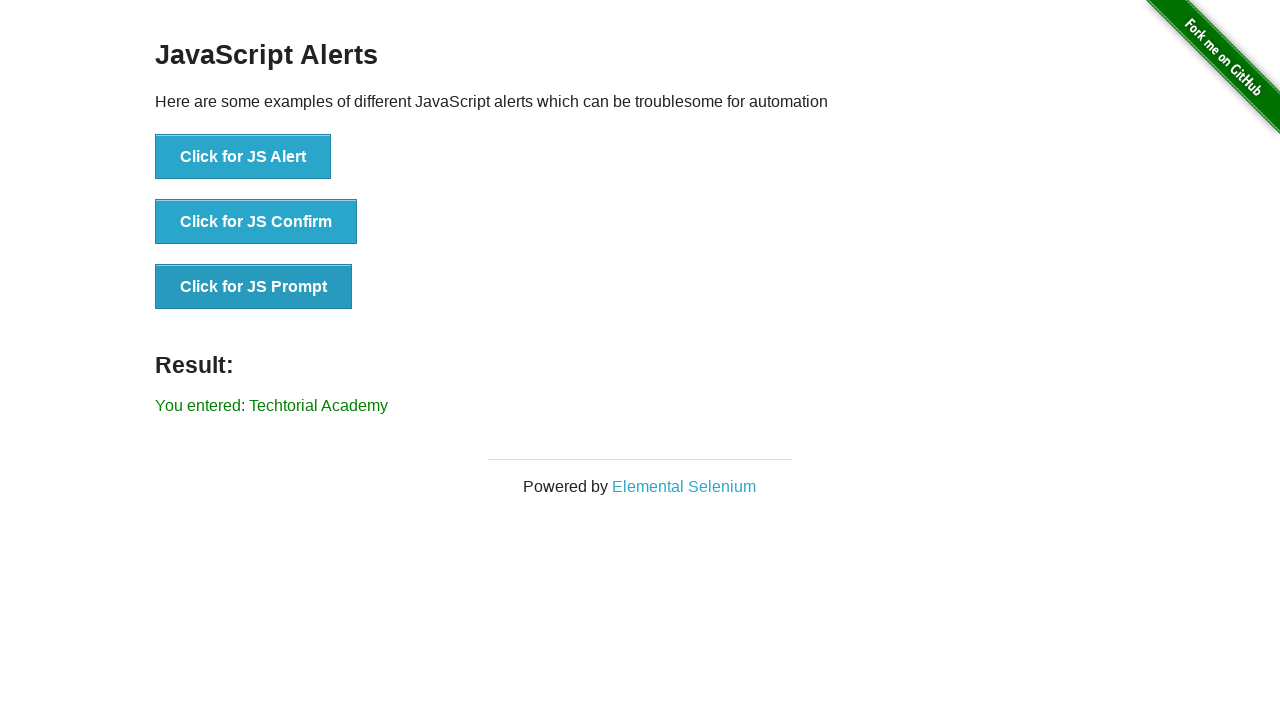

Waited 500ms for prompt dialog to process
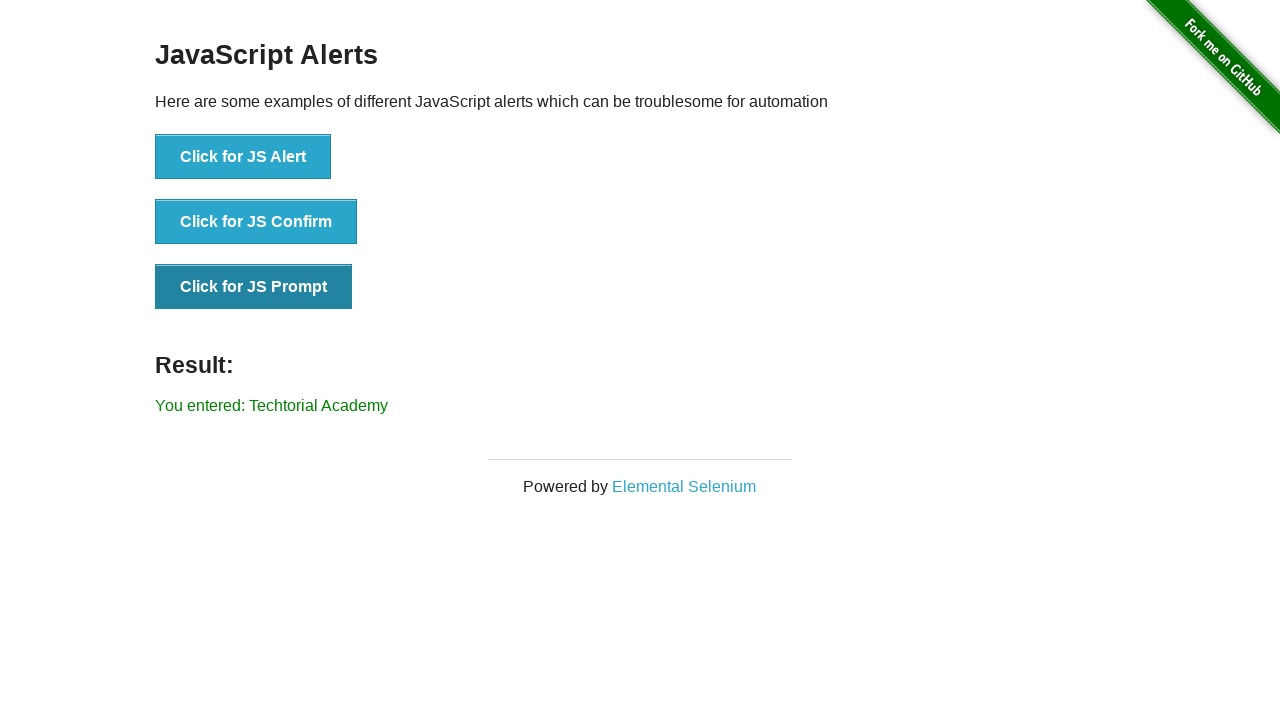

Retrieved result text from the page
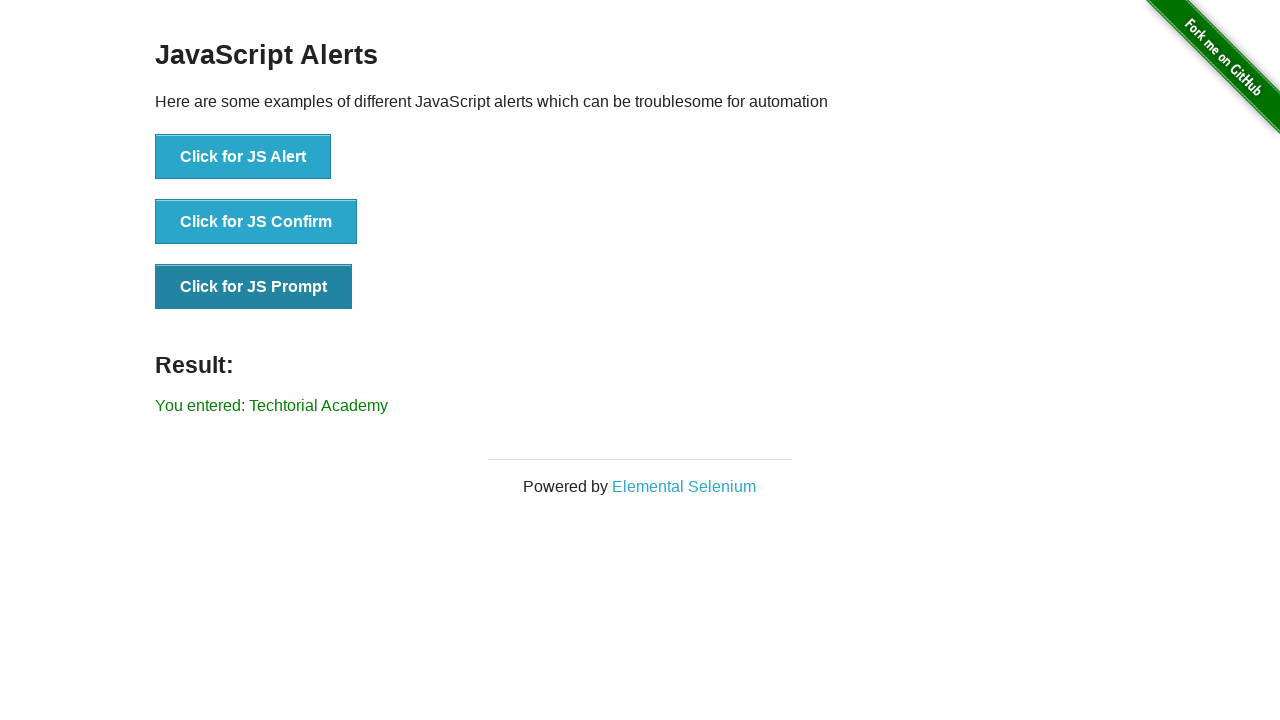

Verified that result text ends with 'Techtorial Academy'
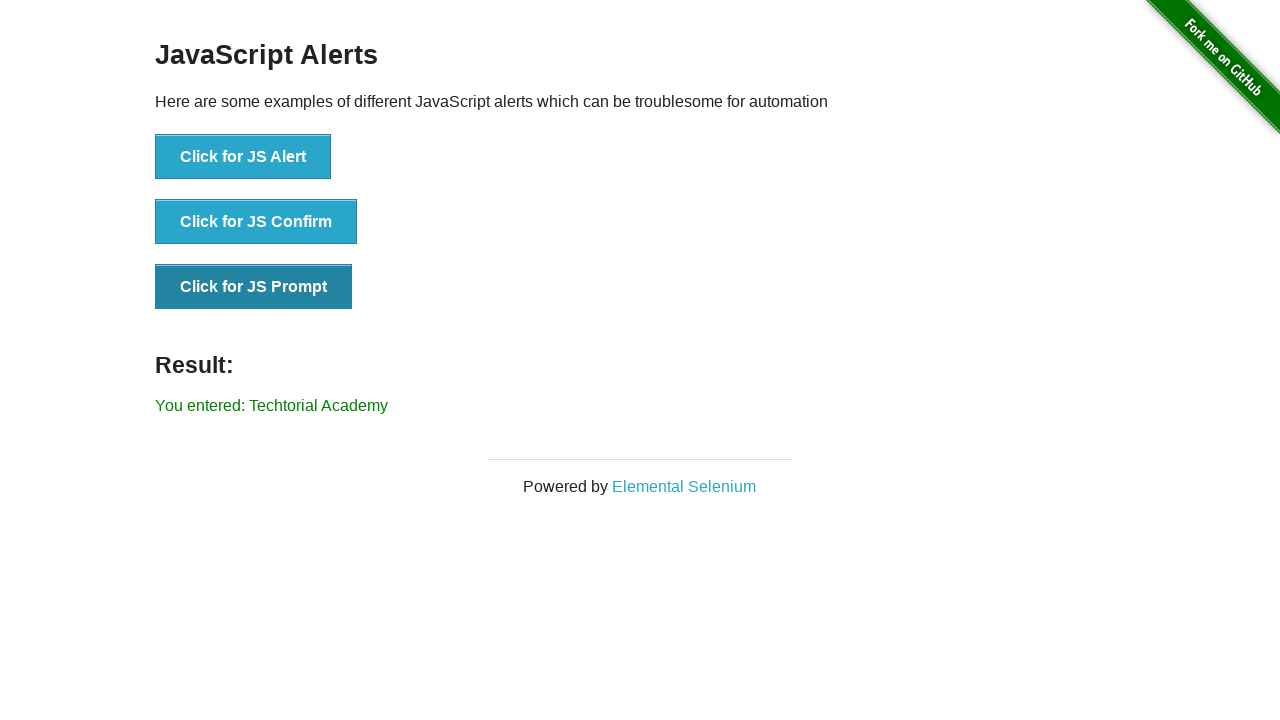

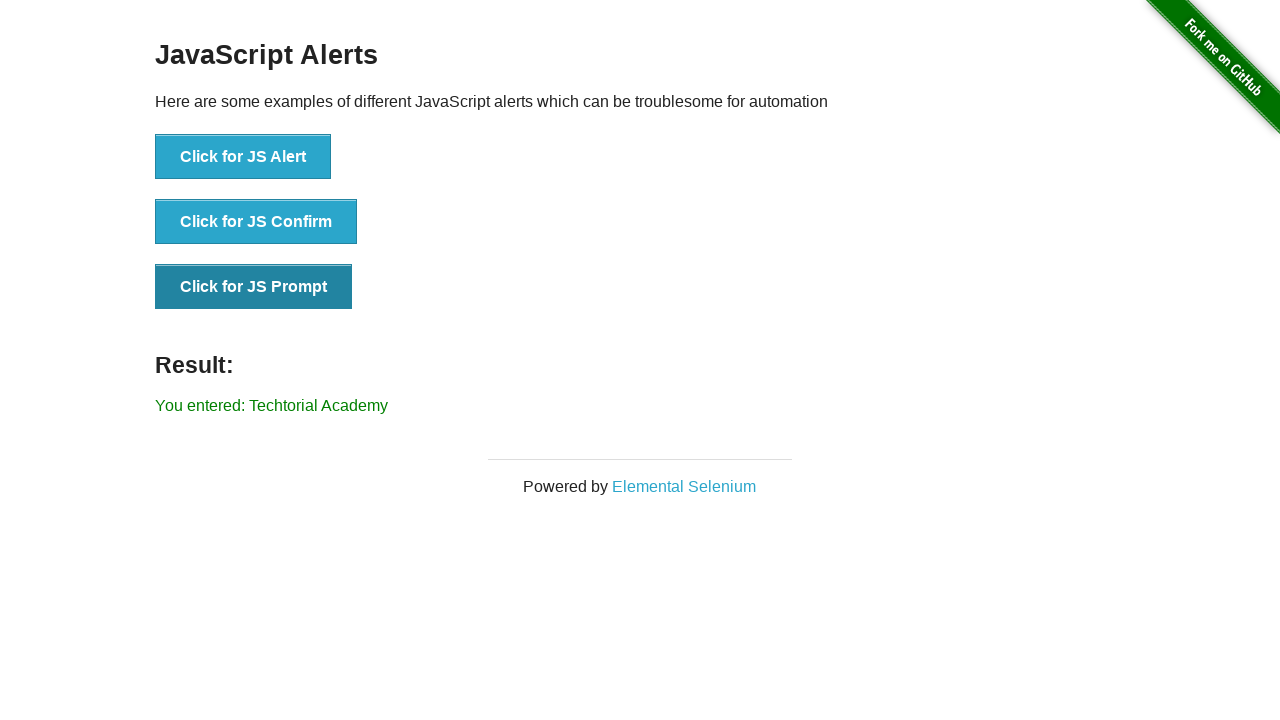